Tests alert handling functionality by navigating to the alert textbox section, triggering a prompt alert, entering text, and accepting it

Starting URL: http://demo.automationtesting.in/Alerts.html

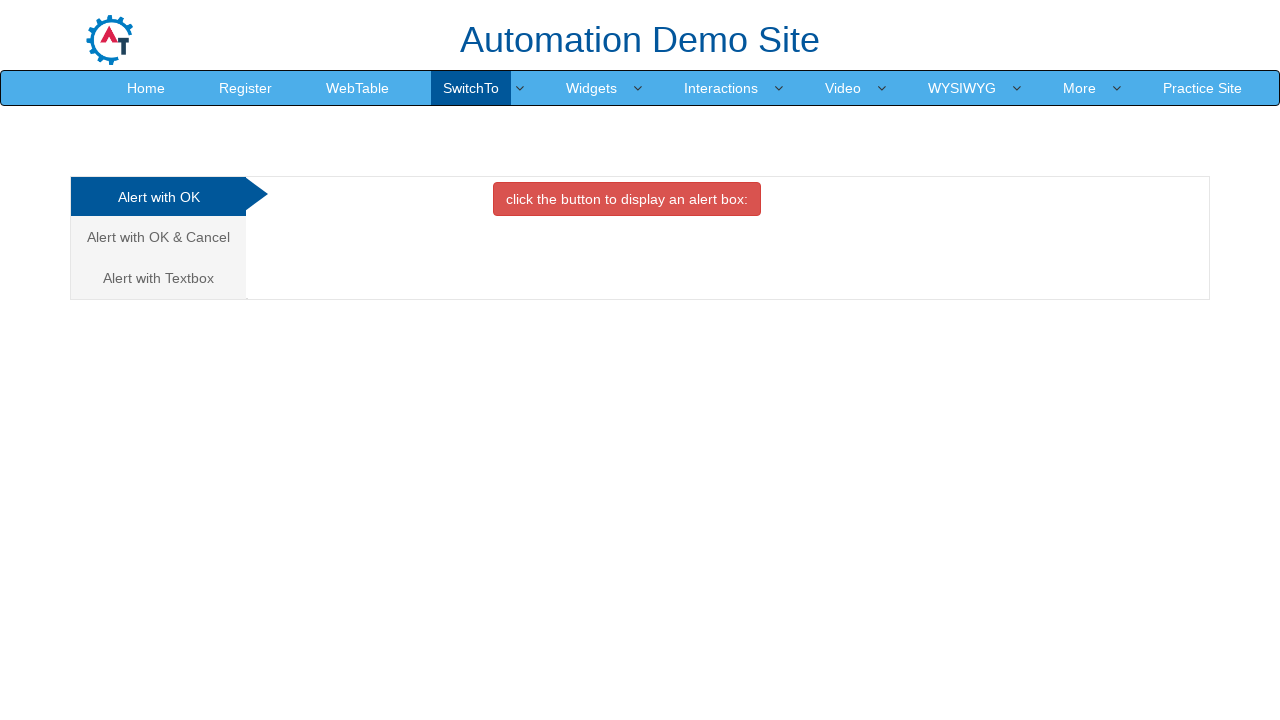

Clicked on 'Alert with Textbox' link to navigate to alert textbox section at (158, 278) on text='Alert with Textbox'
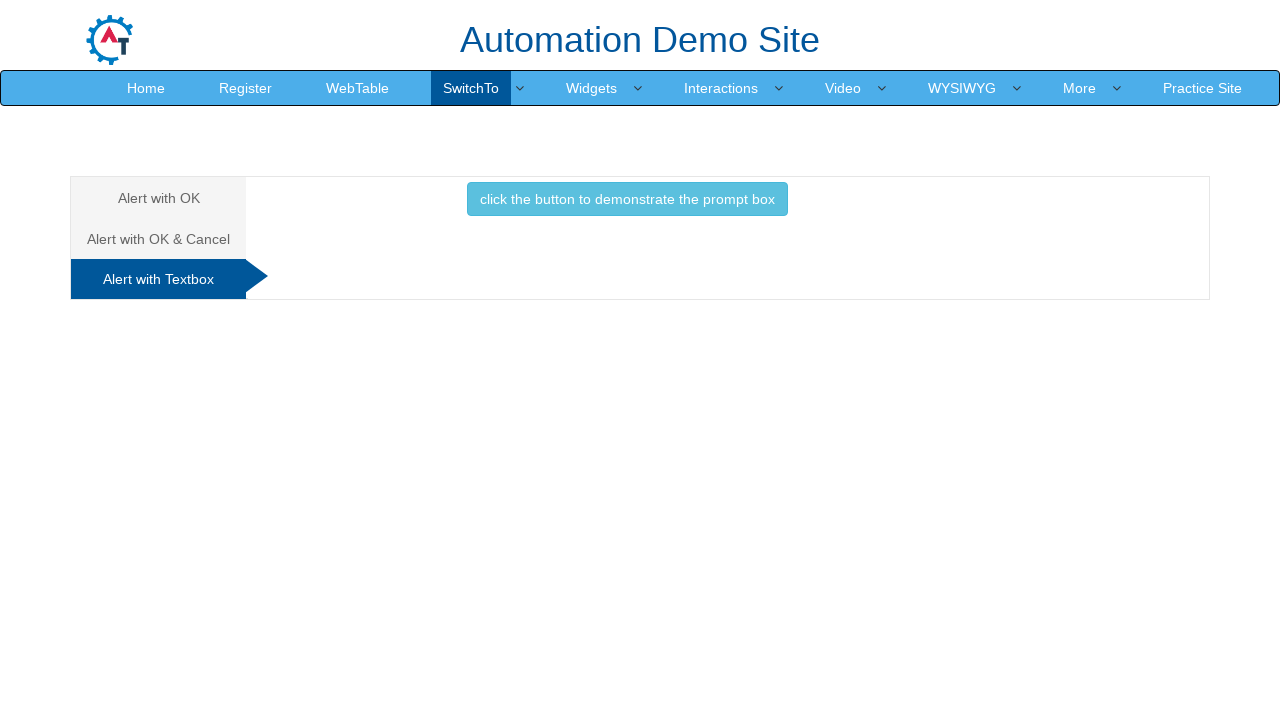

Set up dialog handler to accept prompt with text 'TestUser123'
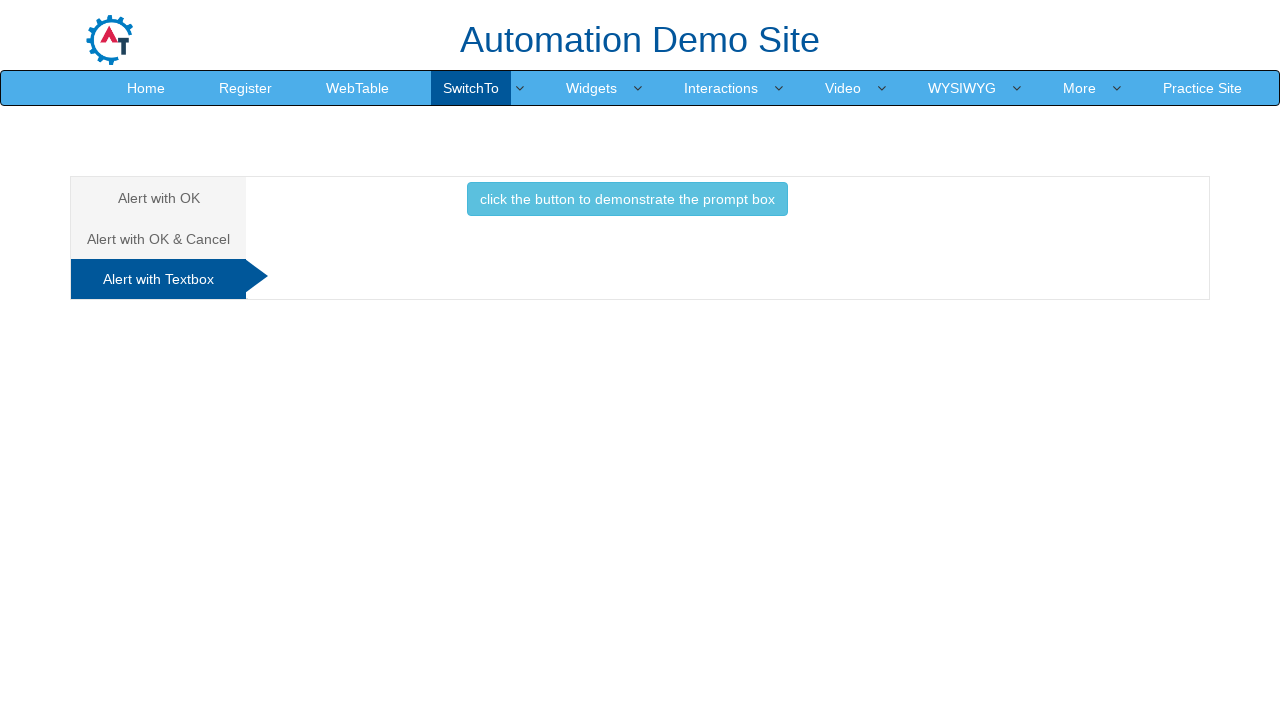

Clicked button to trigger the prompt alert at (627, 199) on button.btn.btn-info
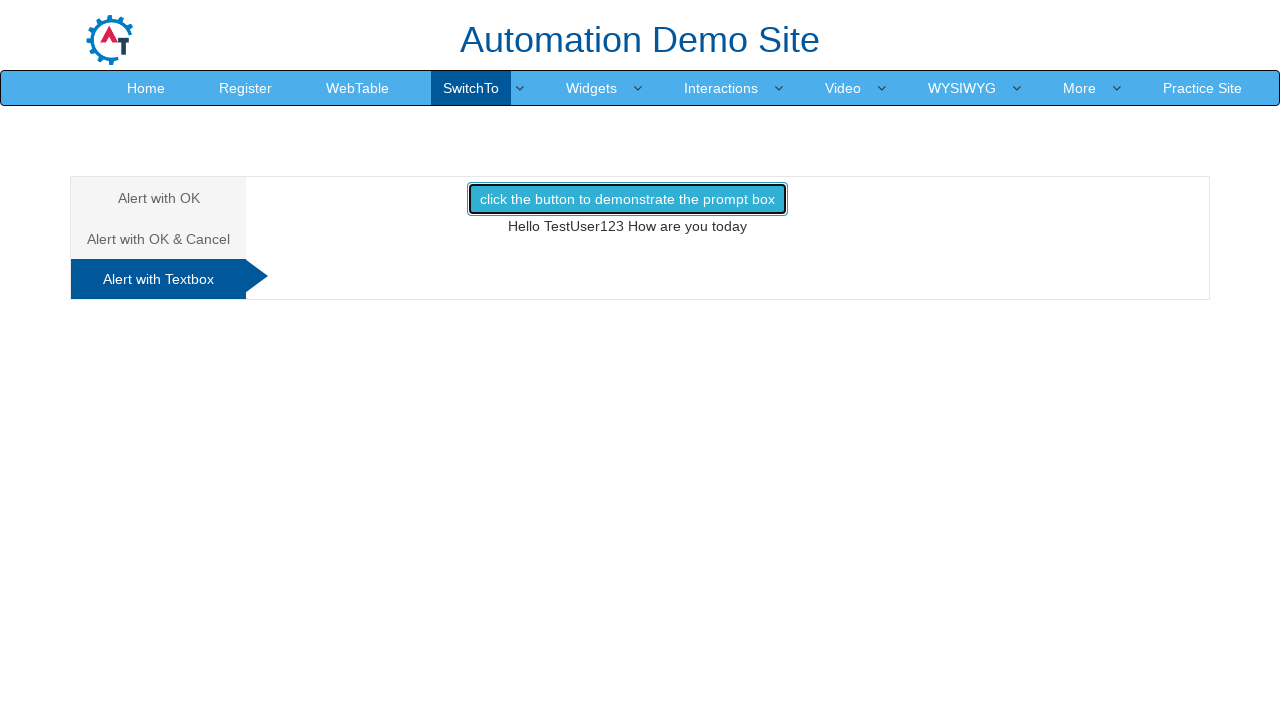

Waited for result text element to be displayed
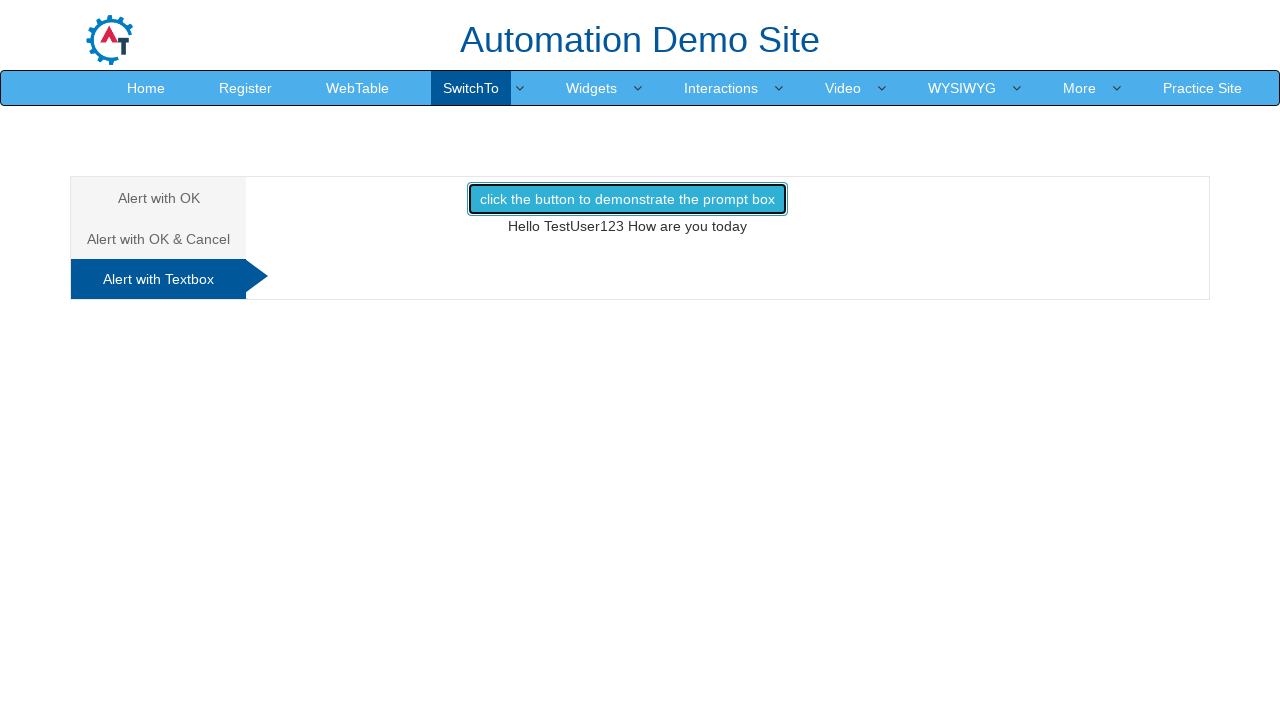

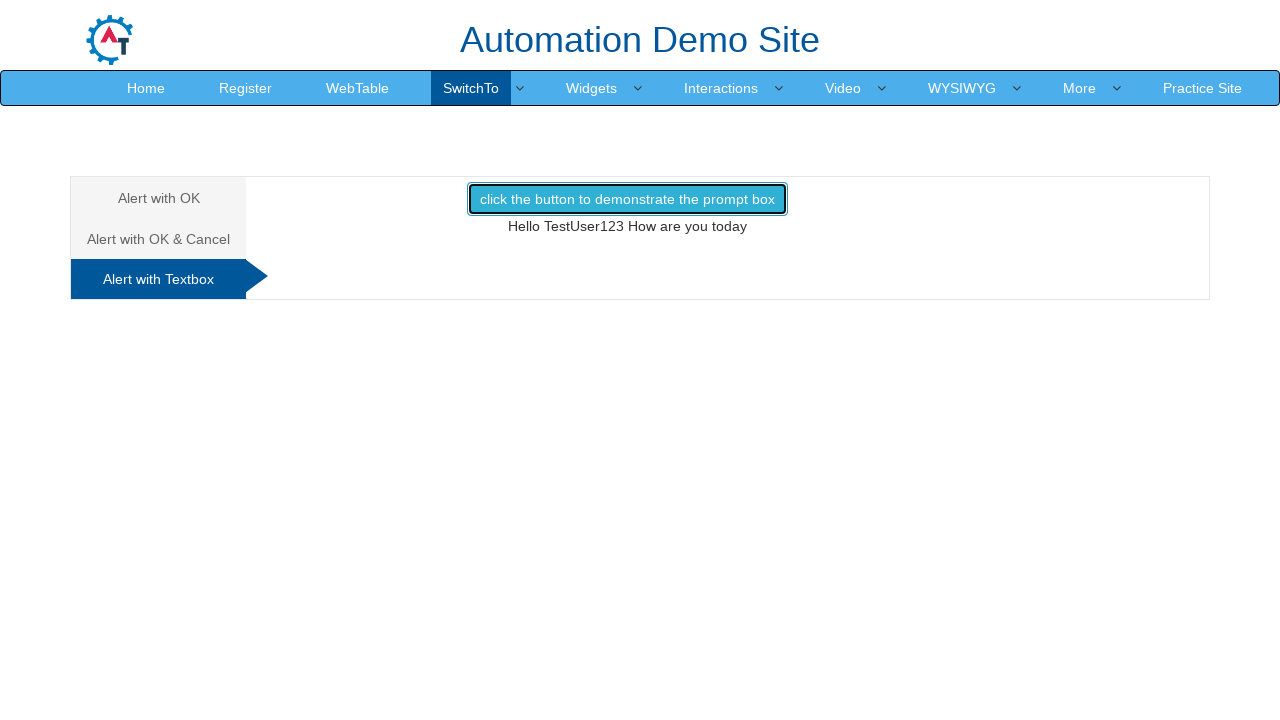